Tests navigation by clicking on the "Form Authentication" example link and verifying the URL changes to /login

Starting URL: https://the-internet.herokuapp.com/

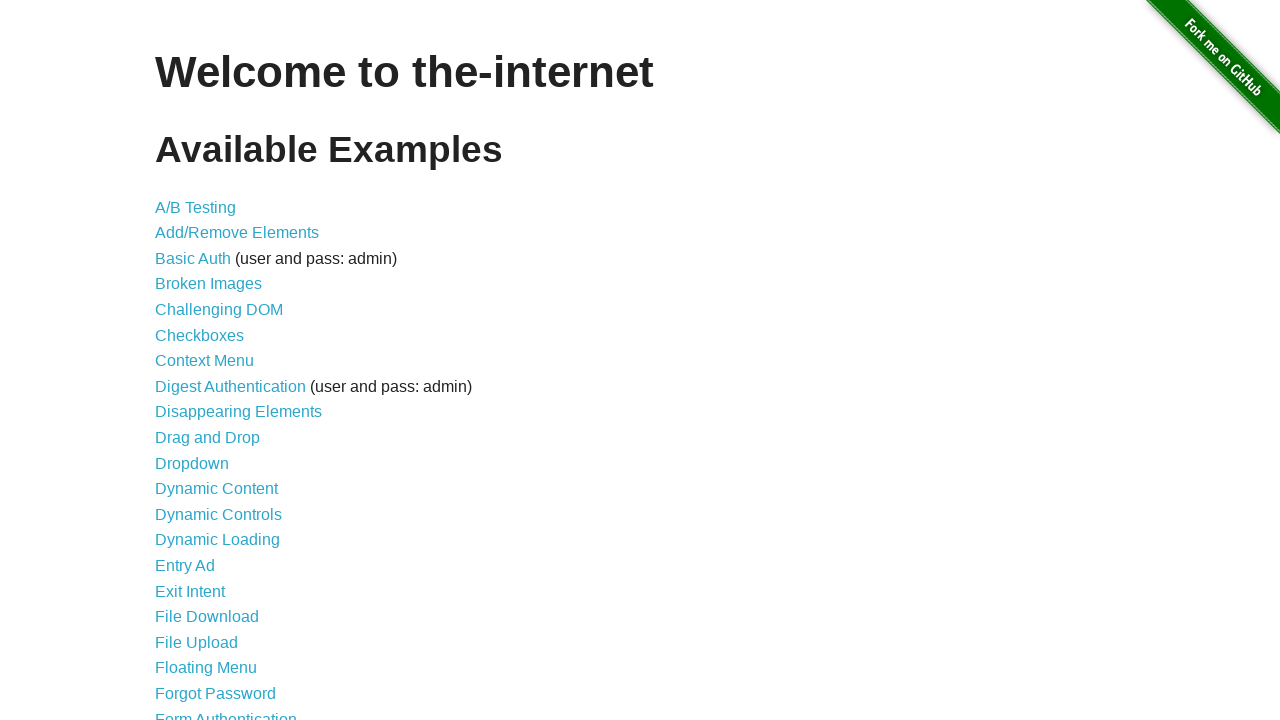

Clicked on the 'Form Authentication' example link at (226, 712) on a:has-text('Form Authentication')
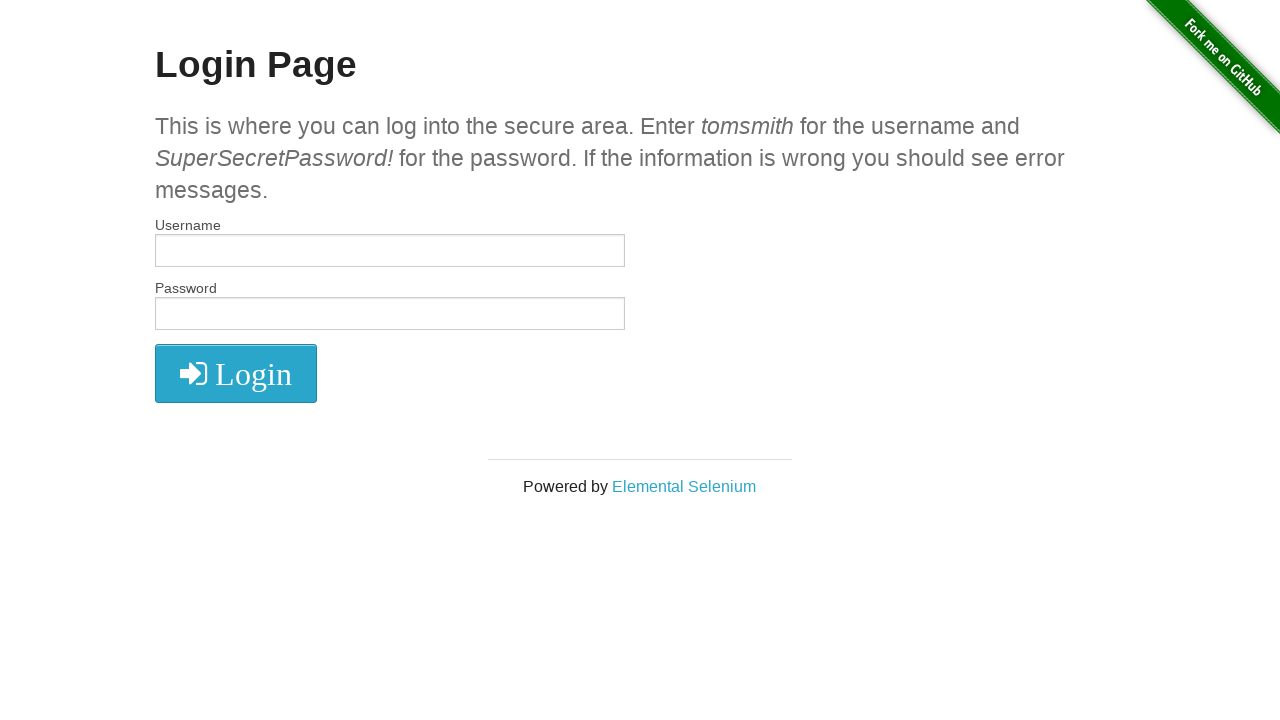

Navigated to login page - URL changed to /login
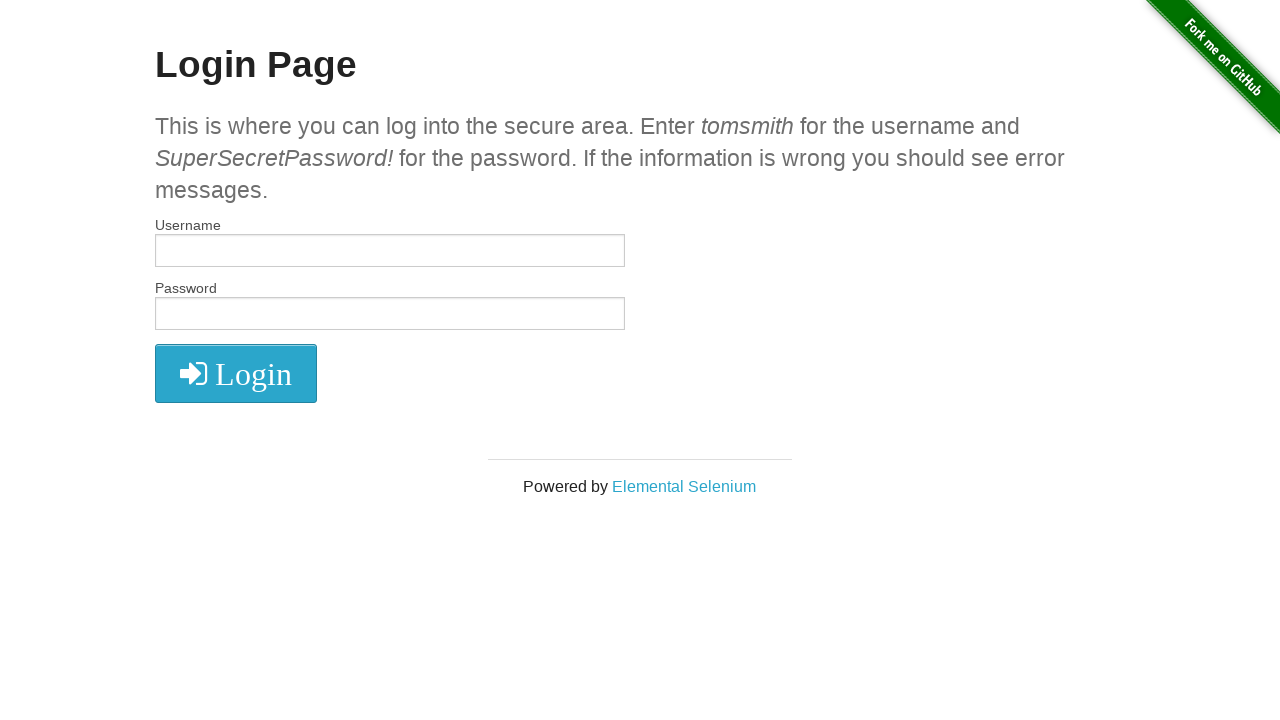

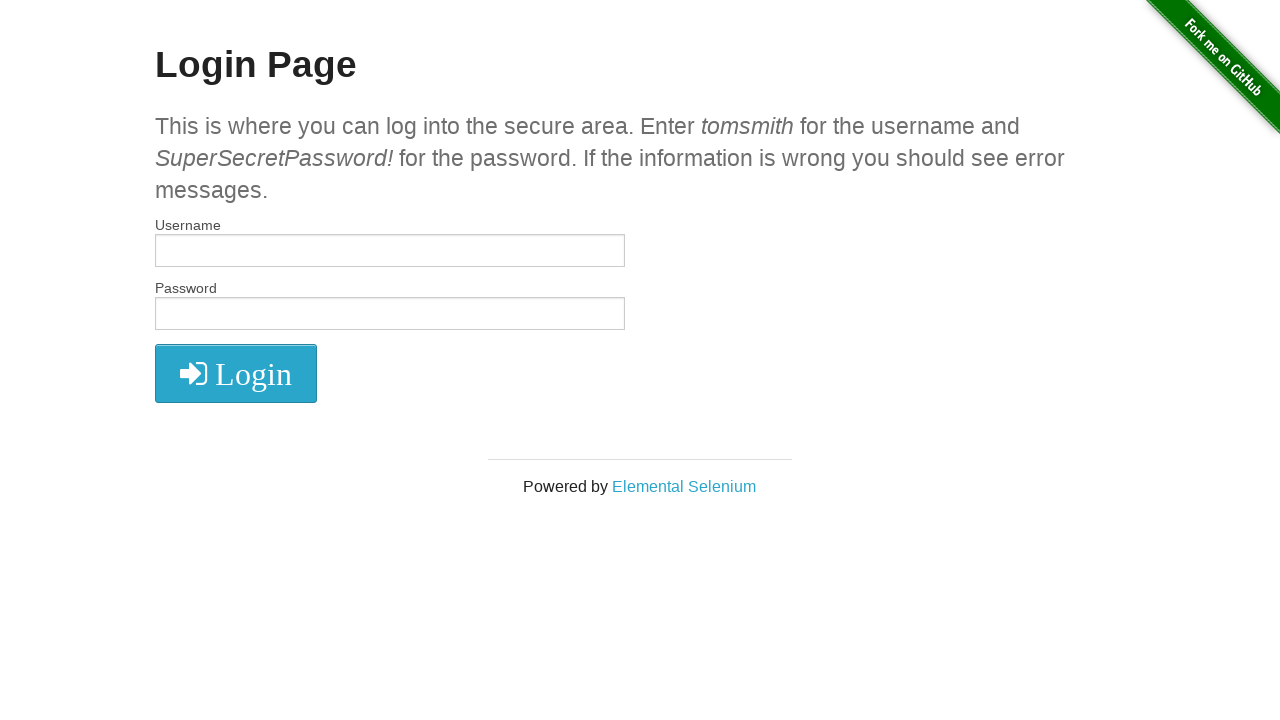